Tests dropdown and form handling on a date calculator by selecting months and days from dropdowns, clearing and filling year inputs, clicking checkboxes, and filling additional date calculation fields.

Starting URL: https://www.calculator.net/date-calculator.html

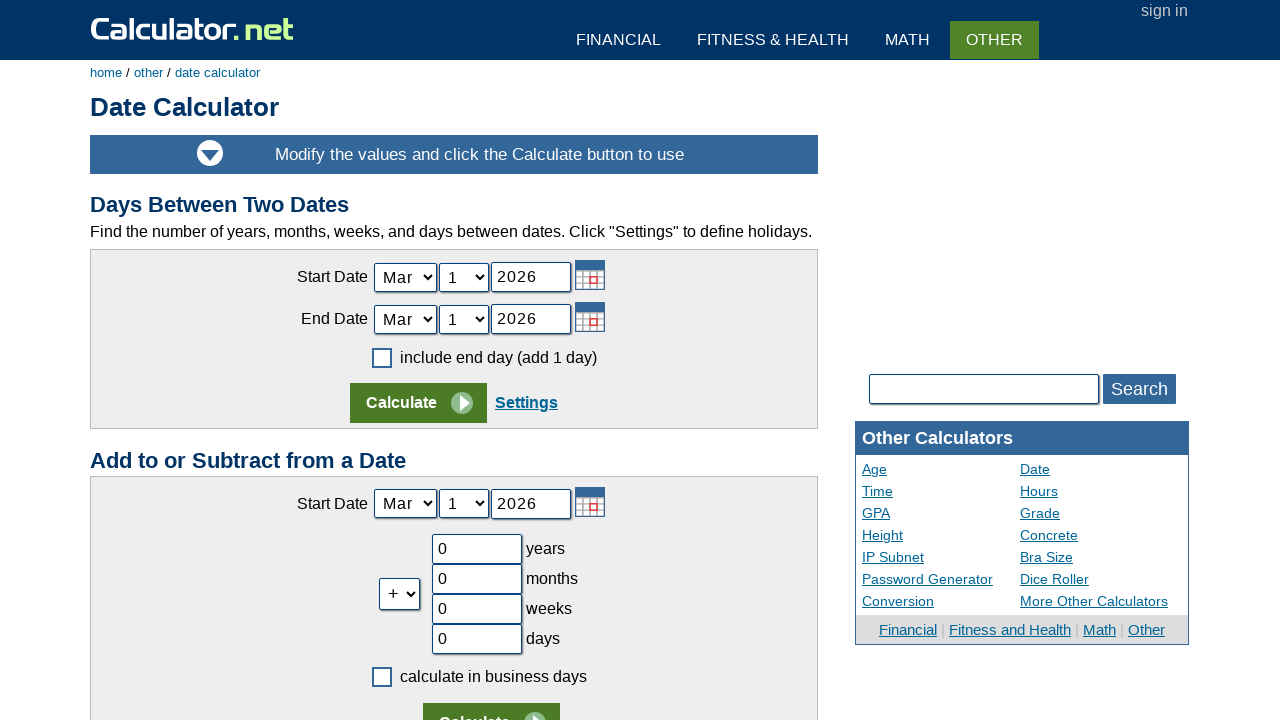

Cleared the today year field on #today_Year_ID
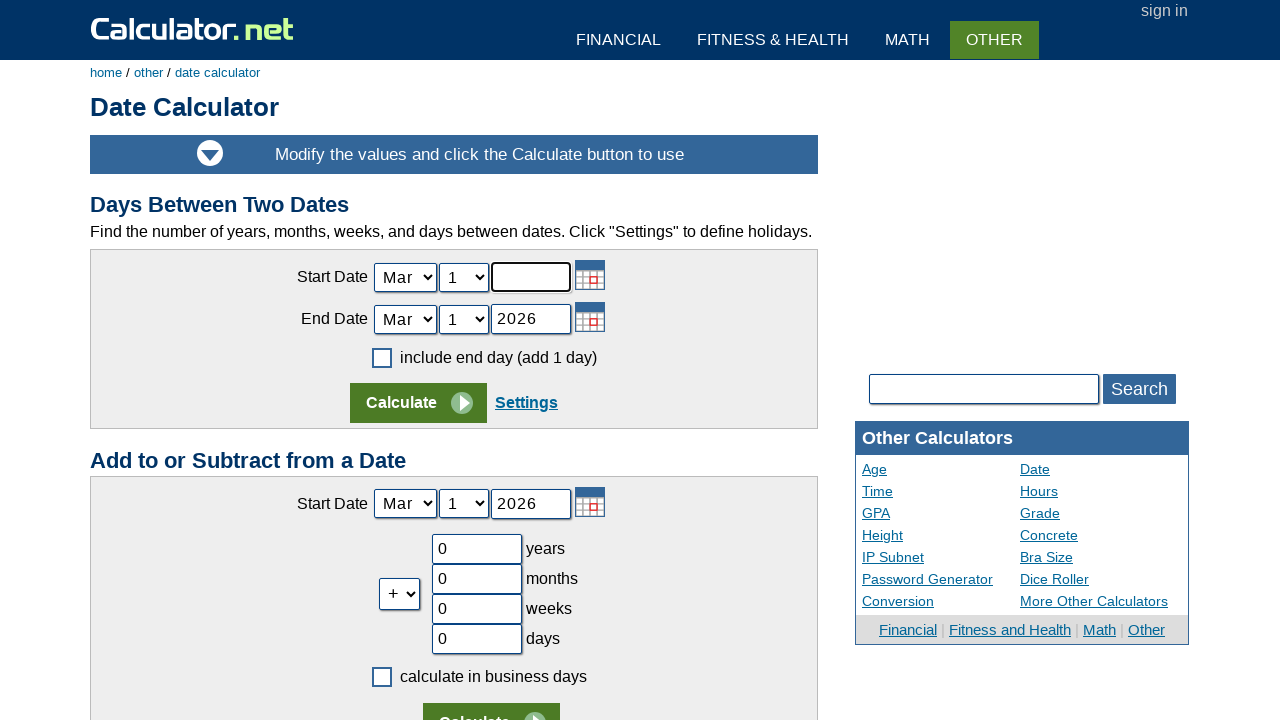

Filled today2 year field with 2000 on #today2_Year_ID
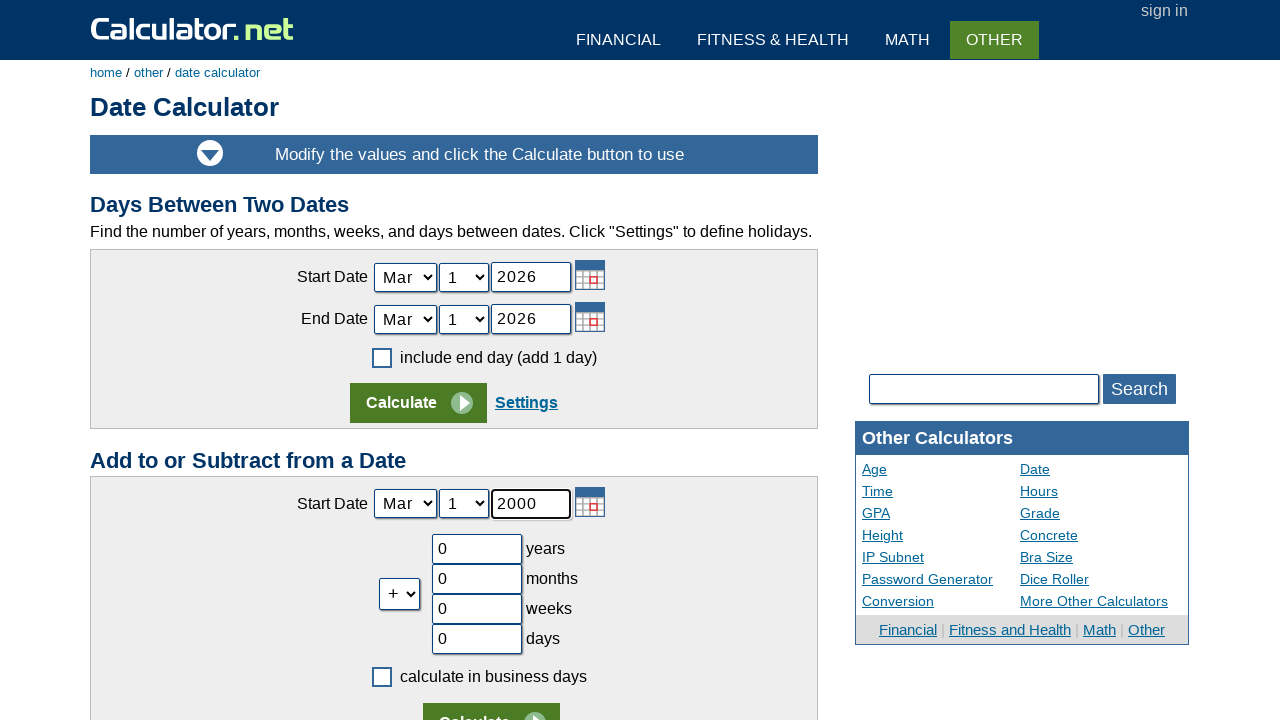

Selected May (index 4) from today month dropdown on #today_Month_ID
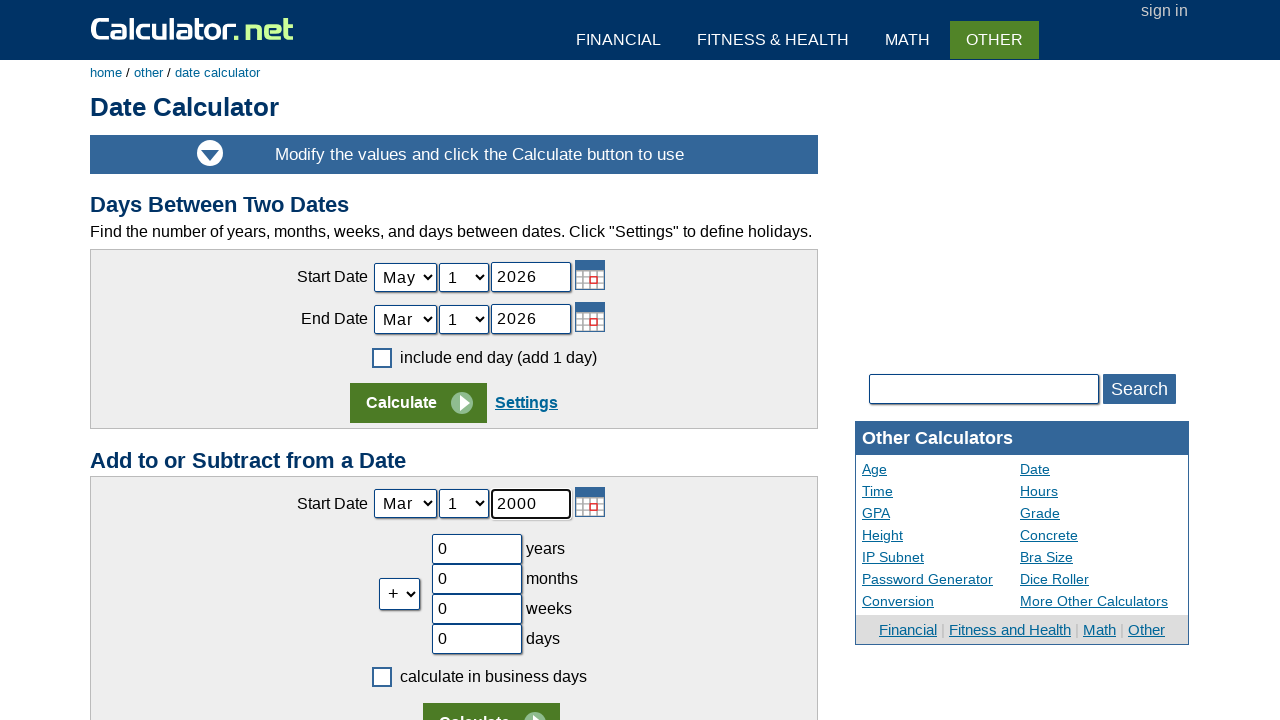

Selected day 14 from today day dropdown on #today_Day_ID
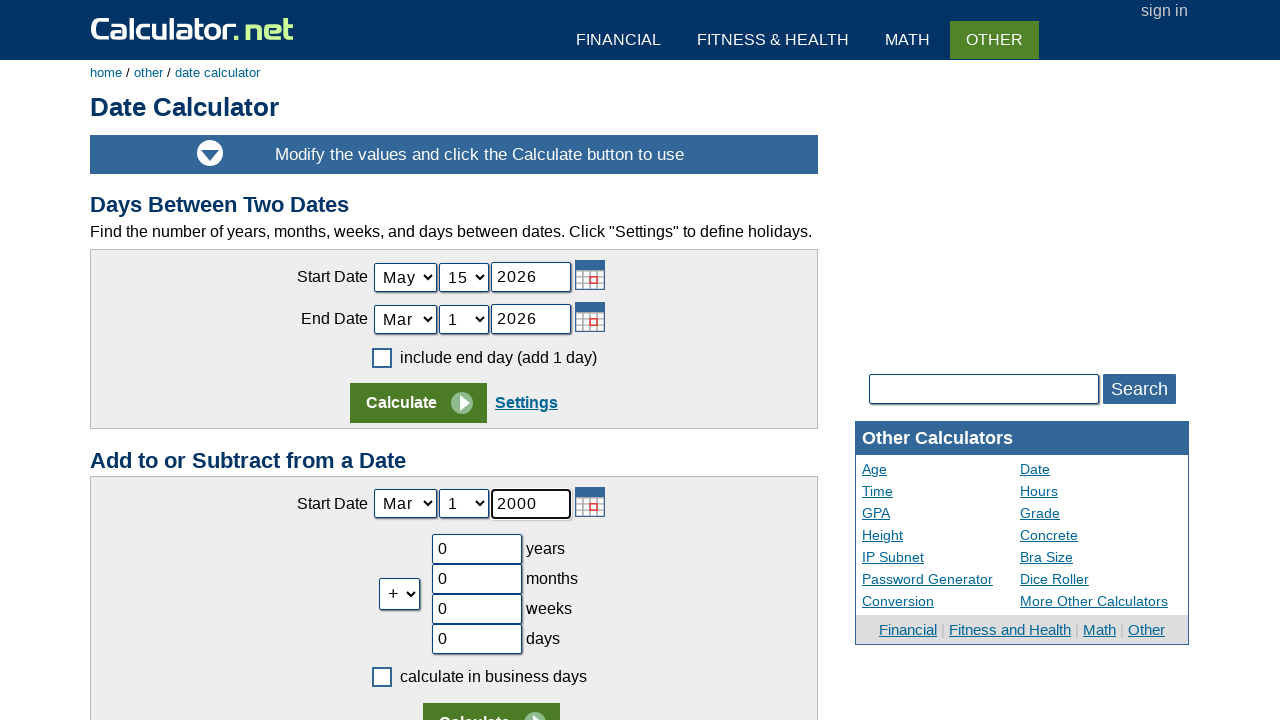

Clicked the checkbox at (382, 358) on span.cbmark
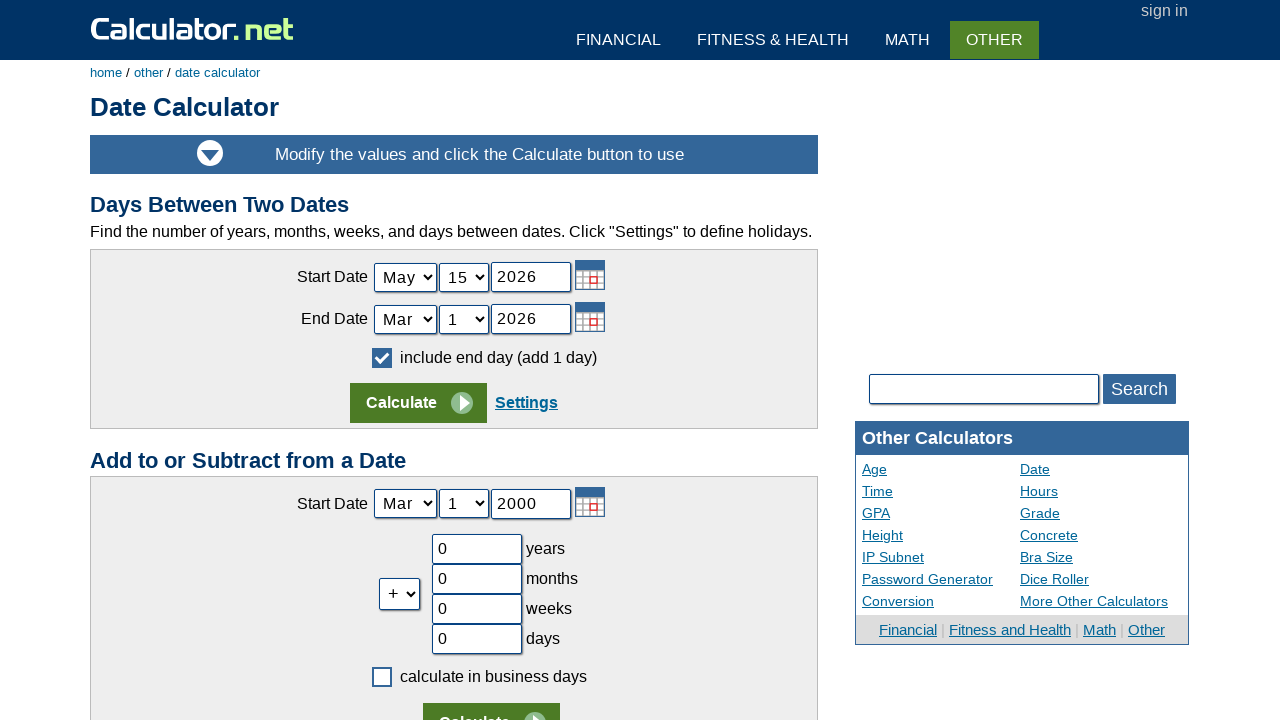

Scrolled down the page by 300 pixels
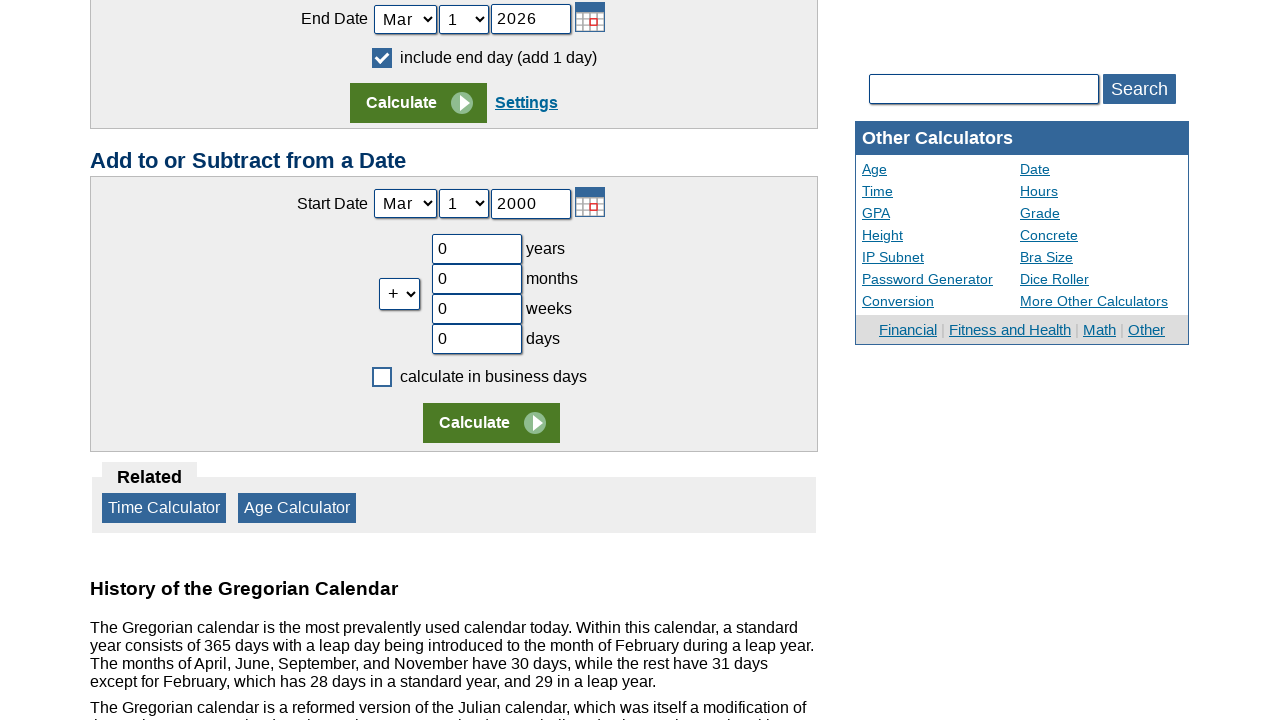

Selected option at index 0 from operation dropdown on #c2op
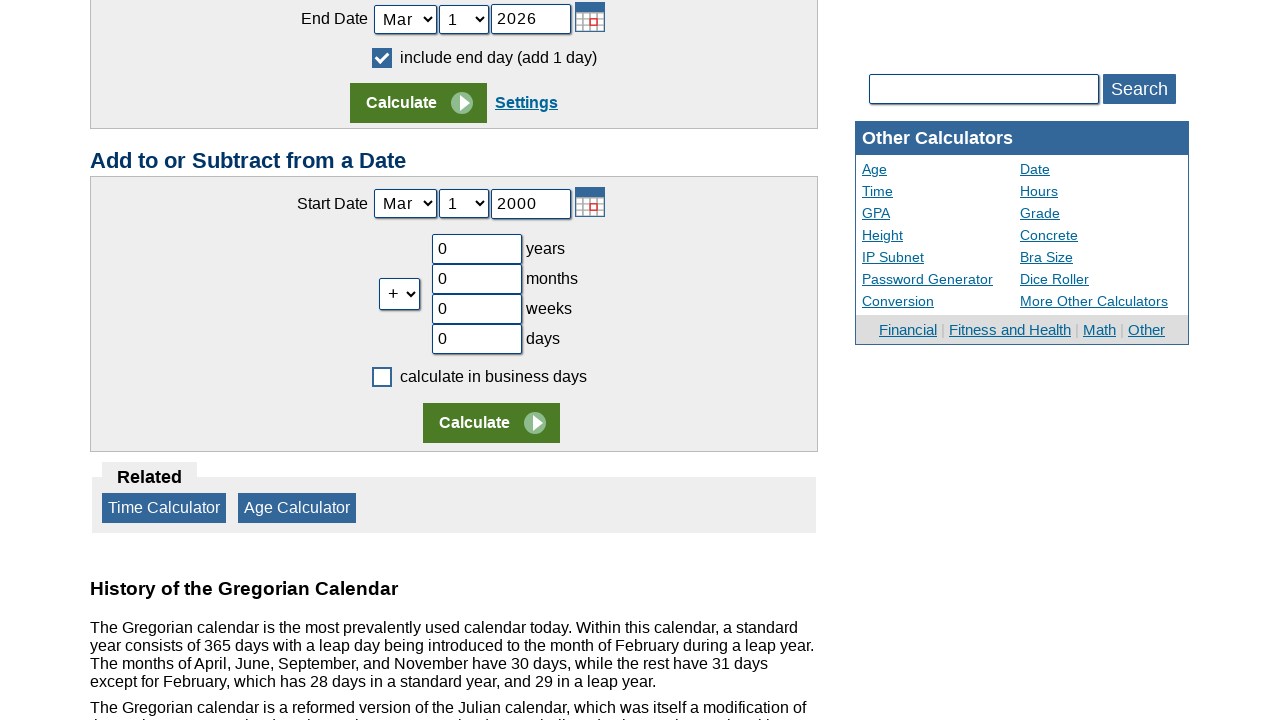

Cleared the c2year field on #c2year
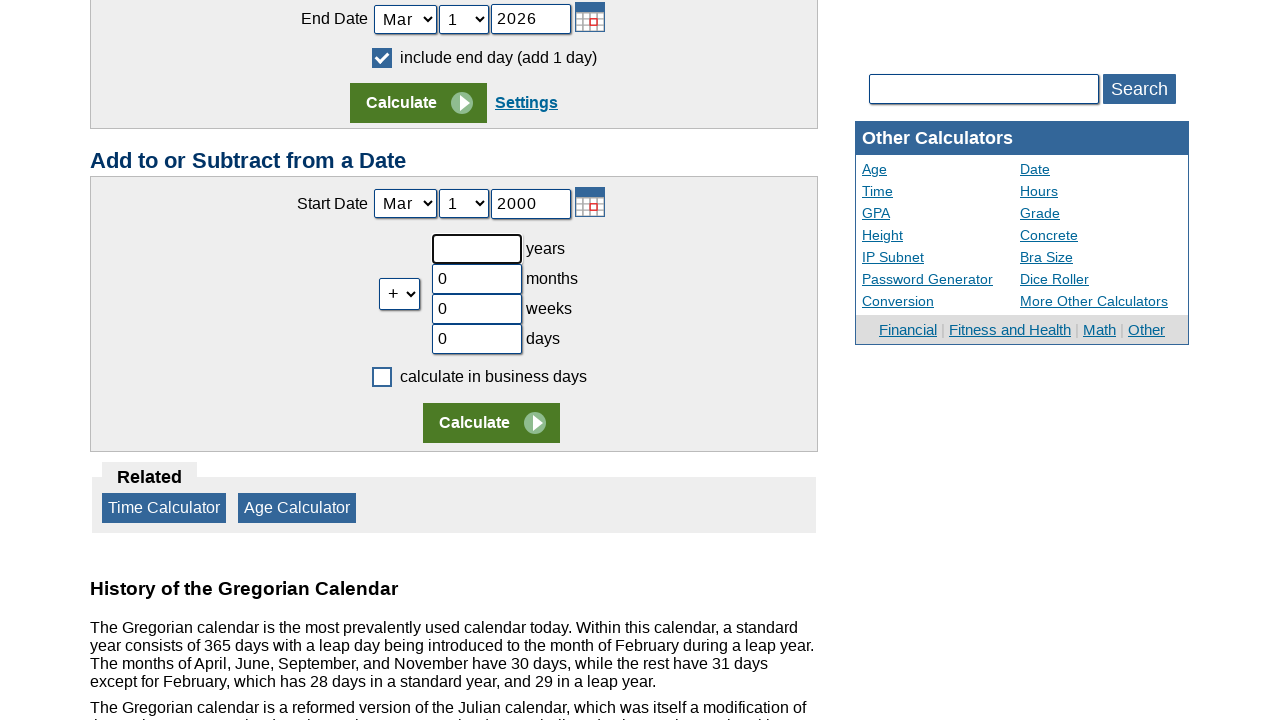

Filled c2year field with 2000 on #c2year
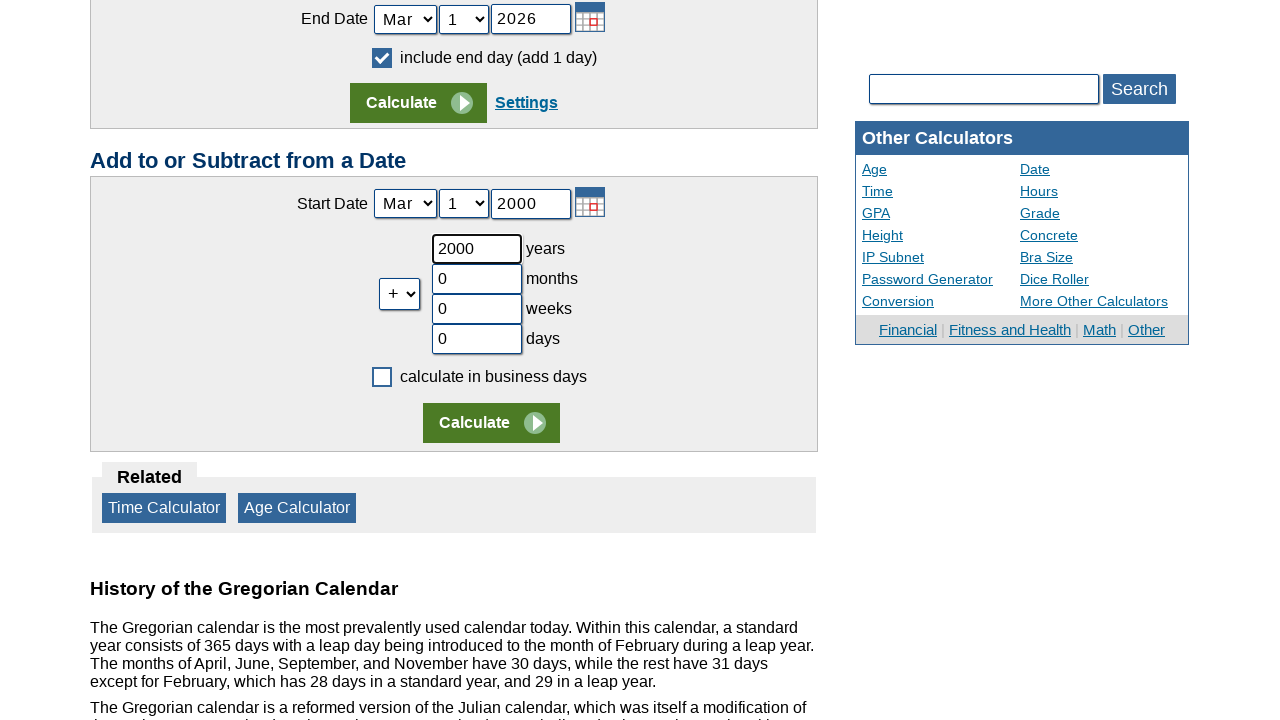

Cleared the c2month field on input[name='c2month']
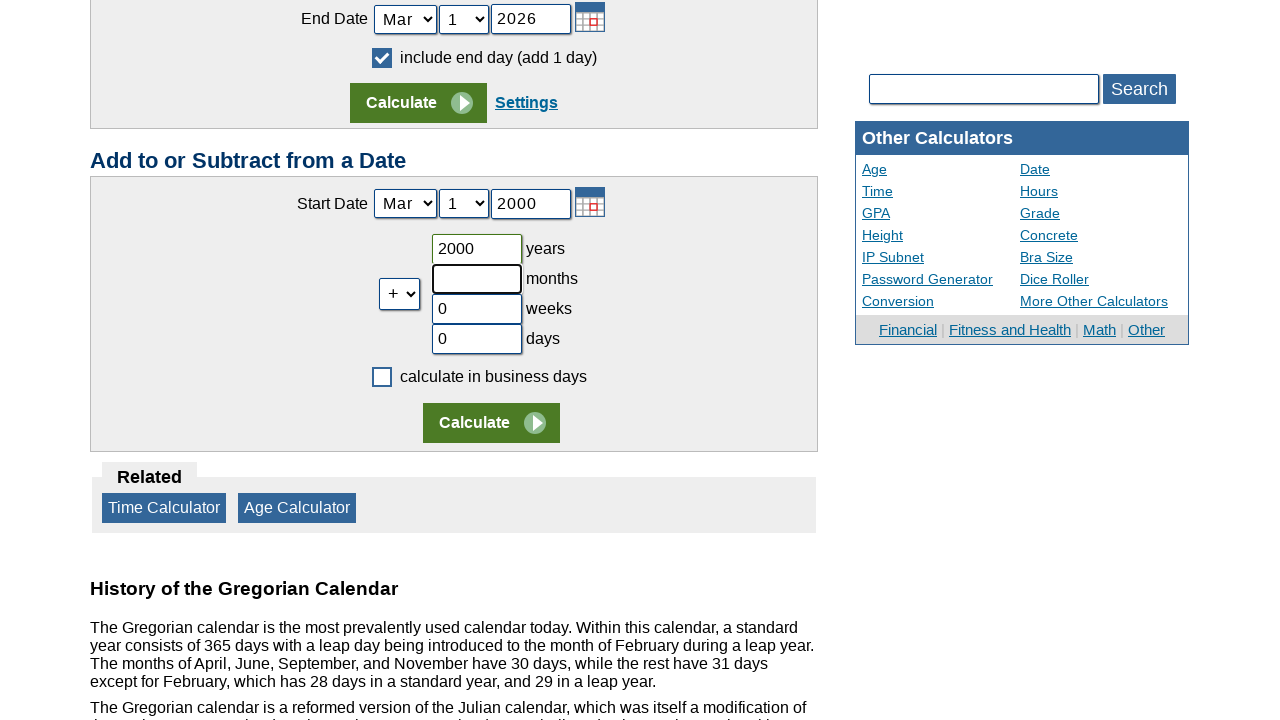

Filled c2month field with 03 on input[name='c2month']
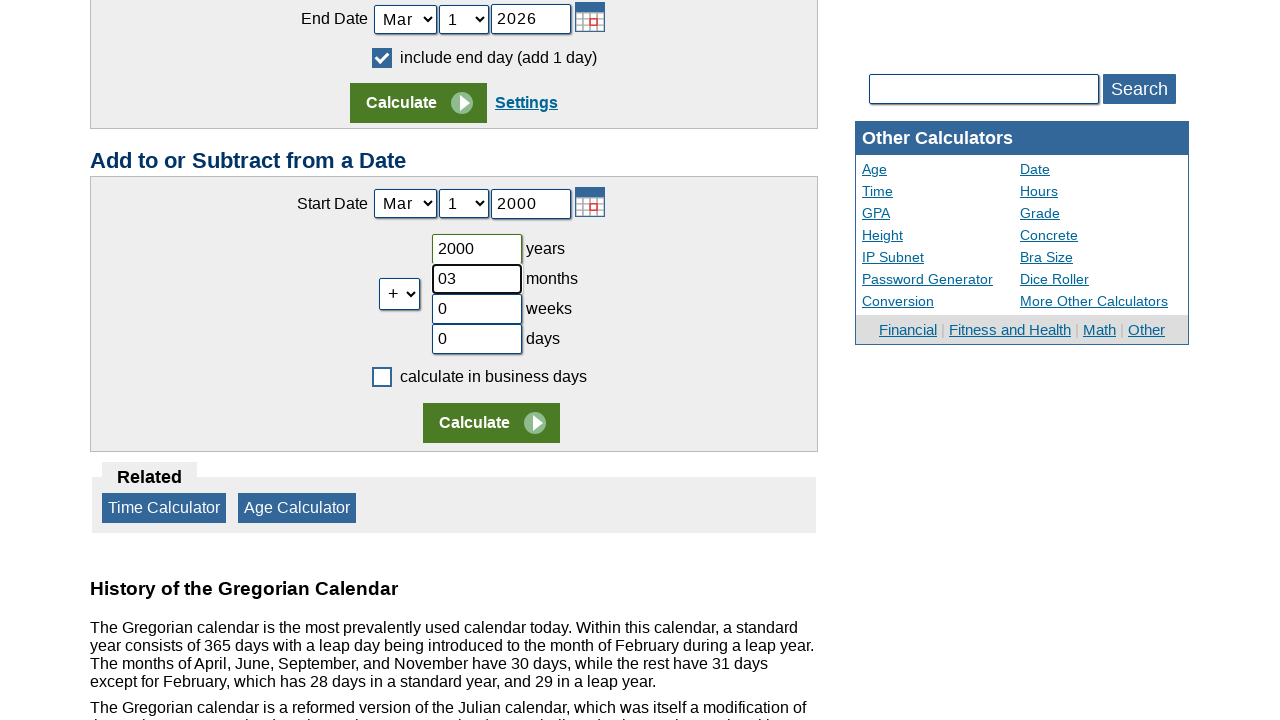

Cleared the c2week field on input[name='c2week']
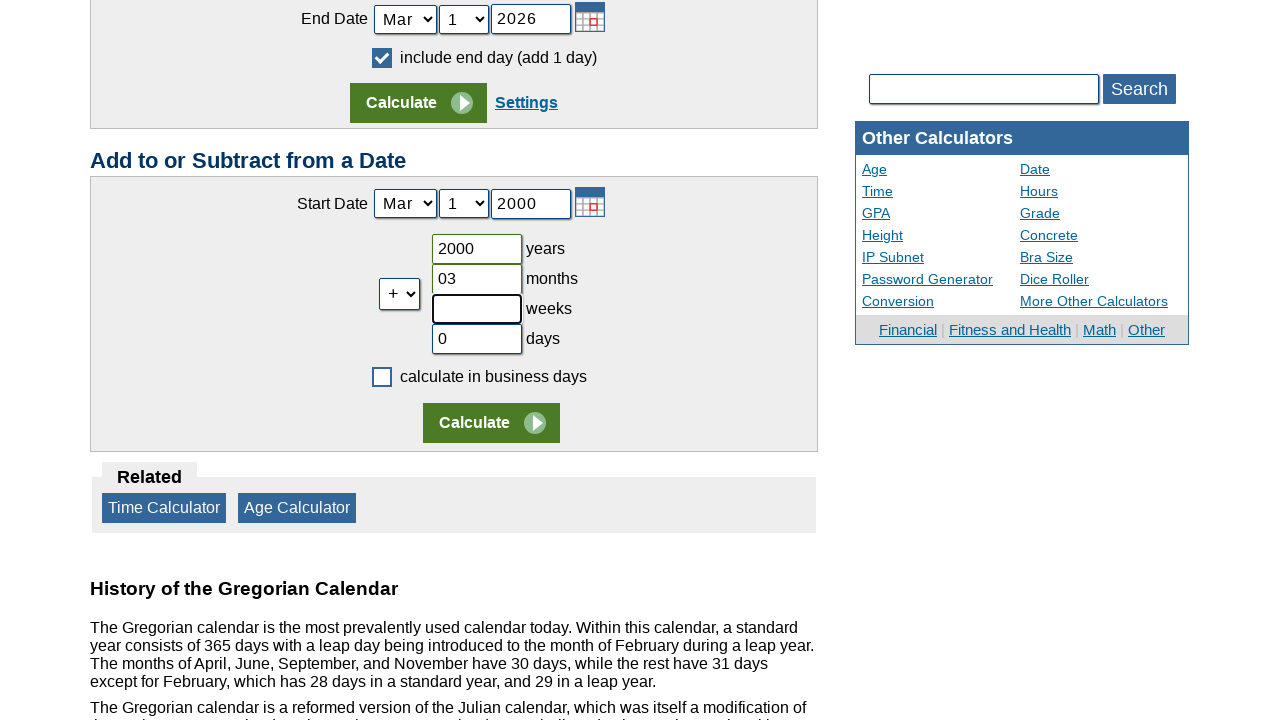

Filled c2week field with 03 on input[name='c2week']
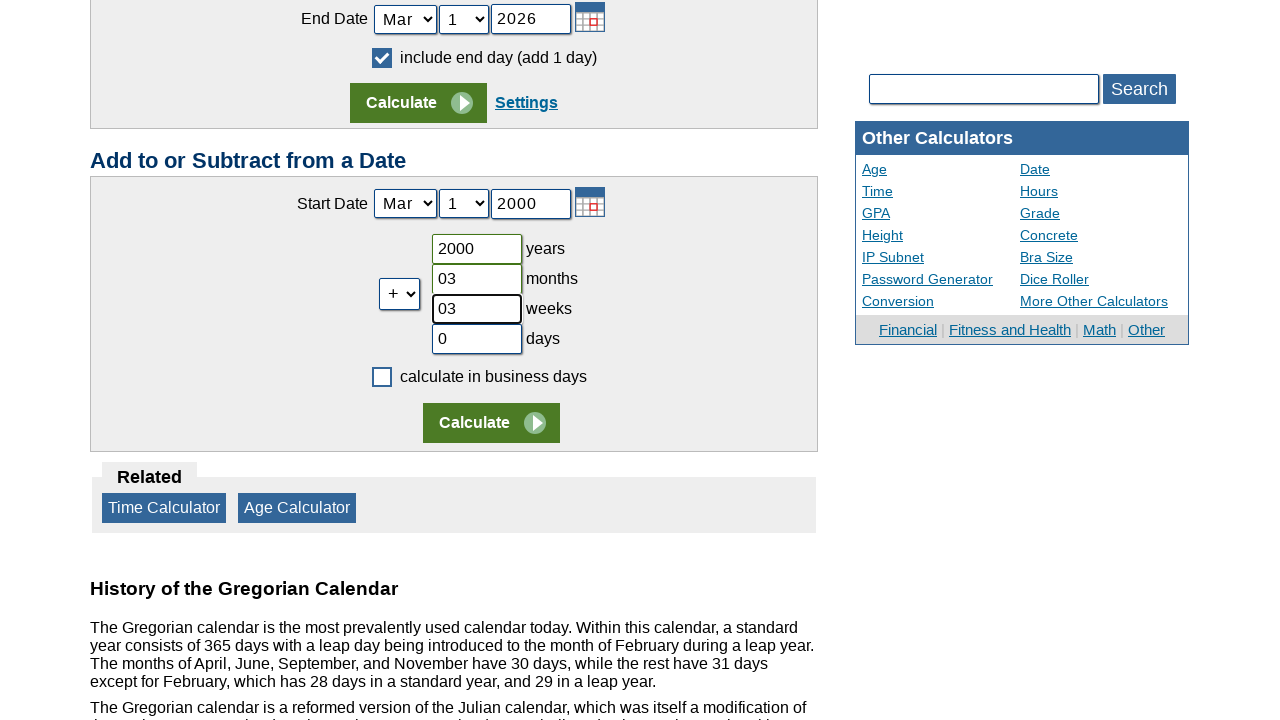

Cleared the c2day field on input[name='c2day']
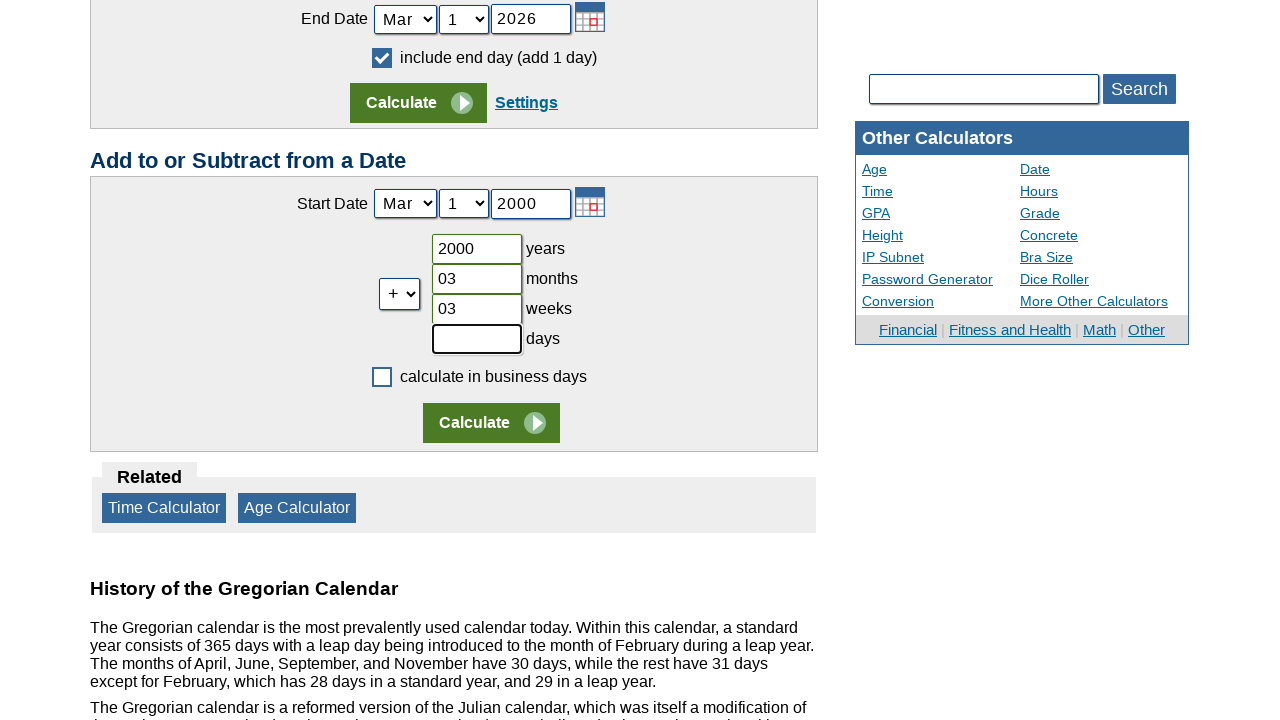

Filled c2day field with 13 on input[name='c2day']
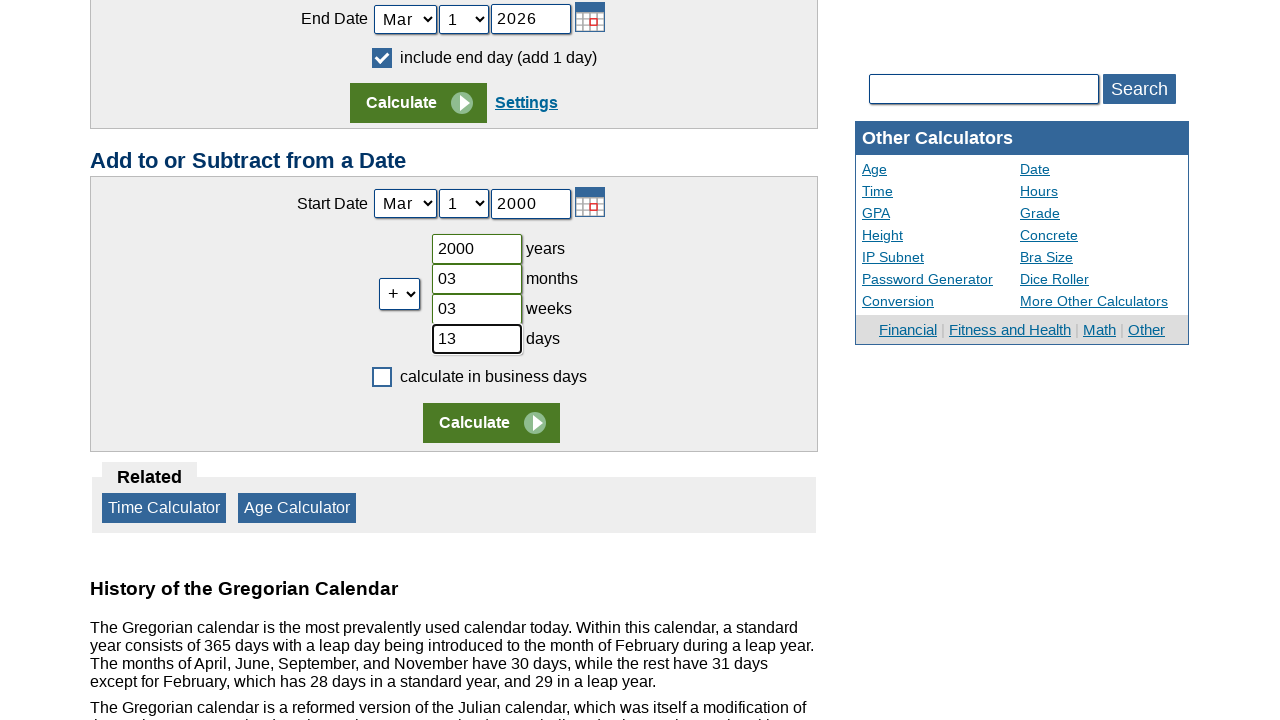

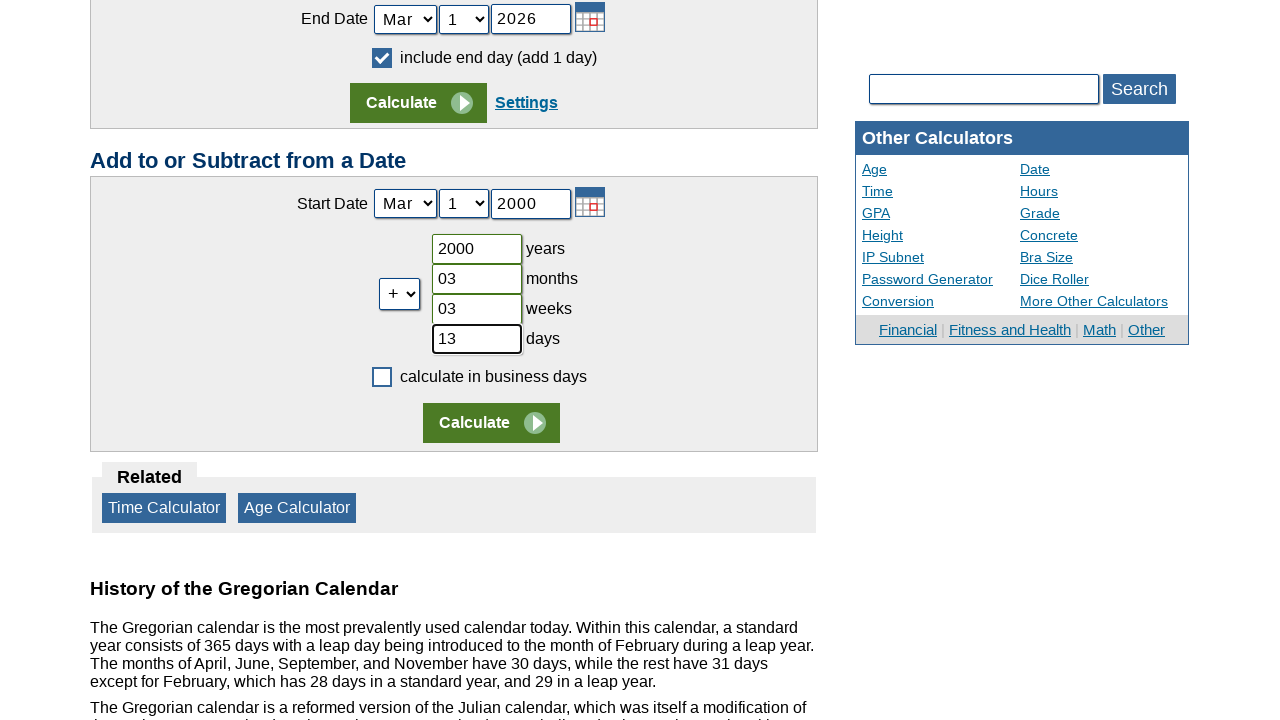